Tests that submitting the registration form with all empty fields shows an error message

Starting URL: https://www.sharelane.com/cgi-bin/register.py

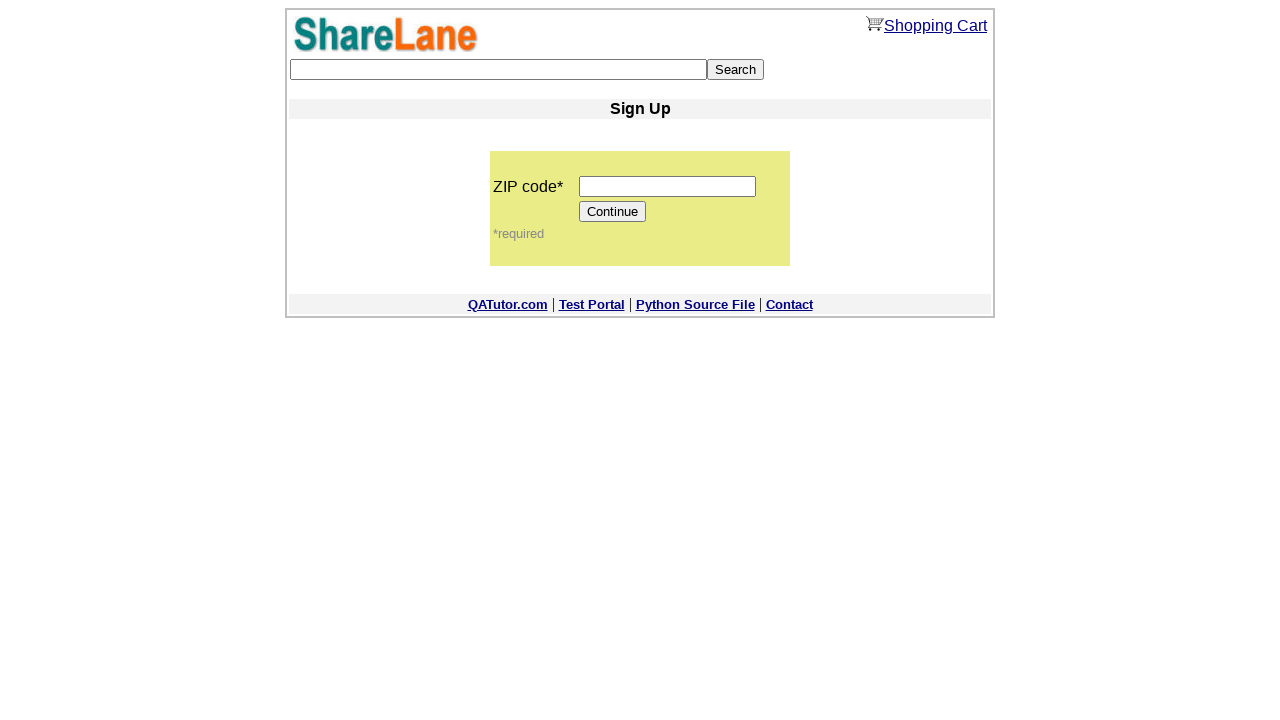

Entered zip code '12345' in the zip code field on input[name='zip_code']
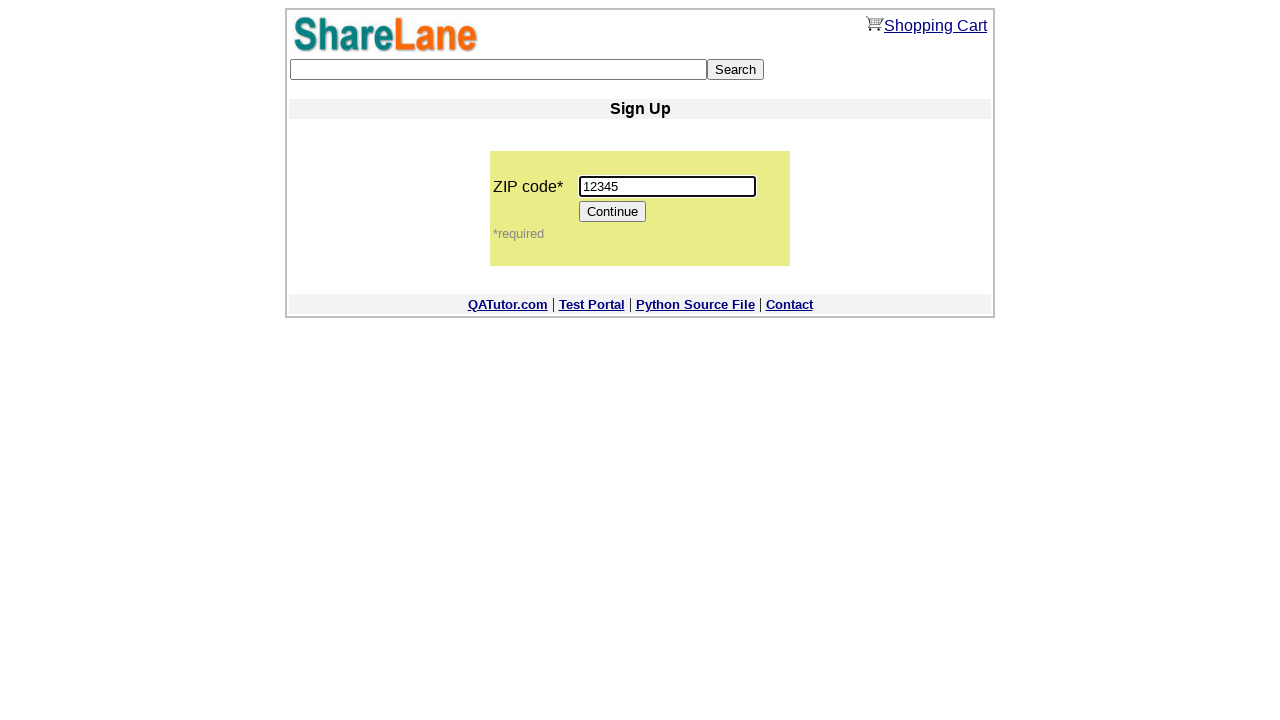

Clicked Continue button to proceed to registration form at (613, 212) on input[value='Continue']
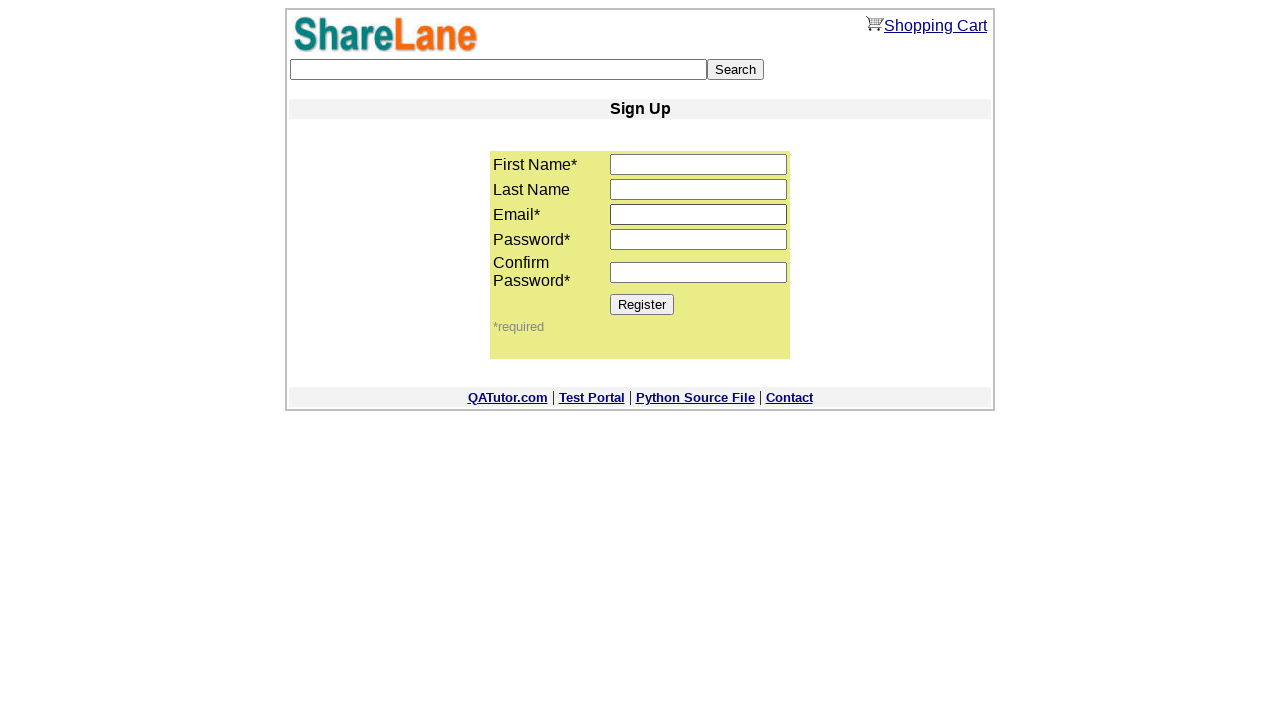

Registration form loaded successfully
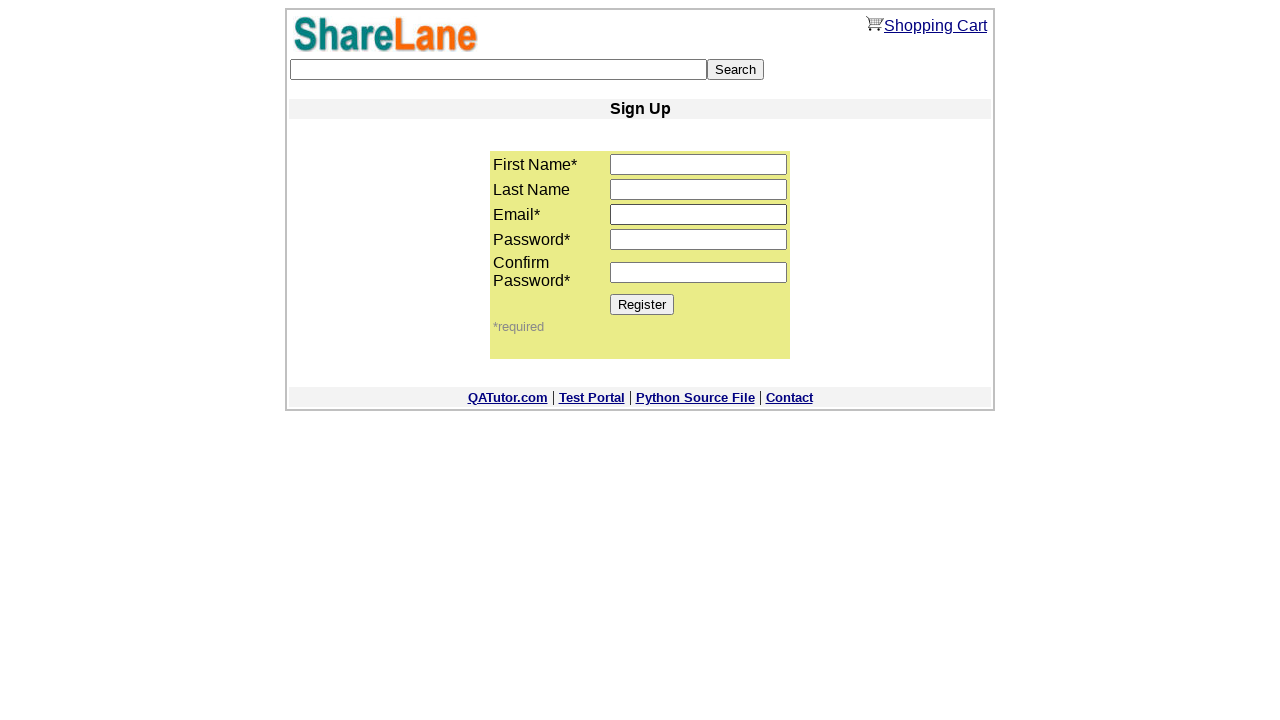

Left first name field empty on input[name='first_name']
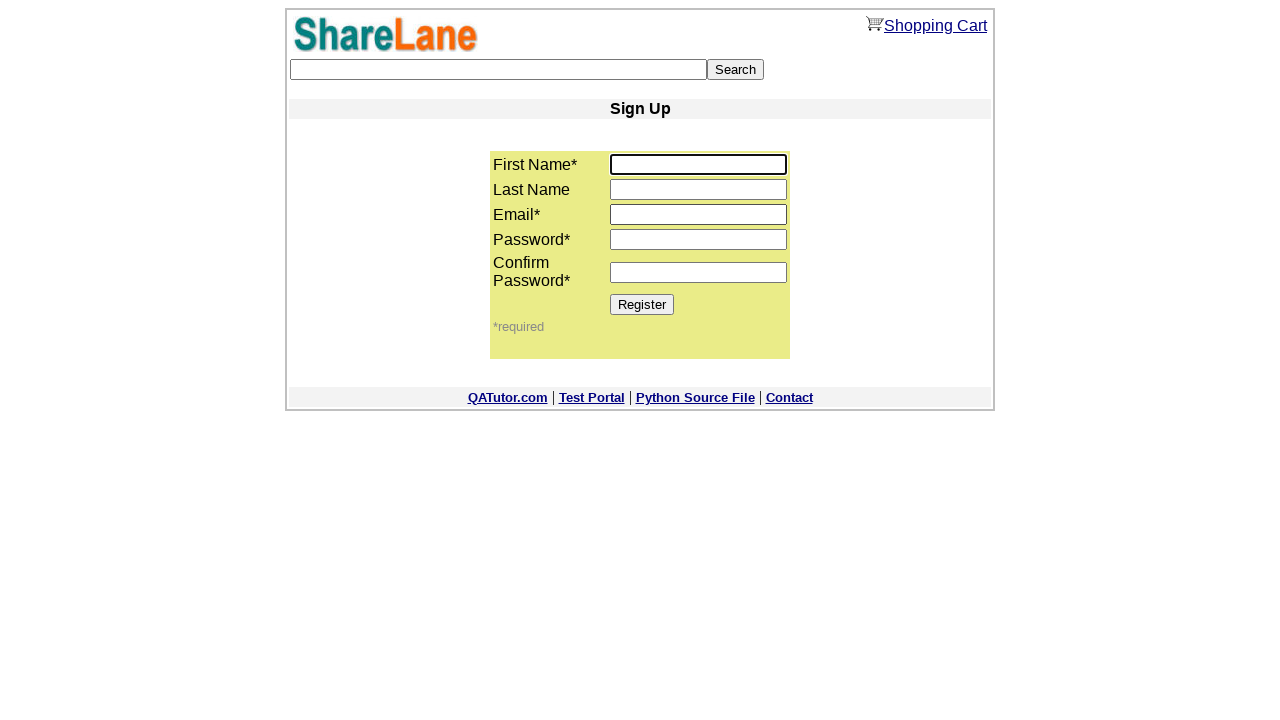

Left last name field empty on input[name='last_name']
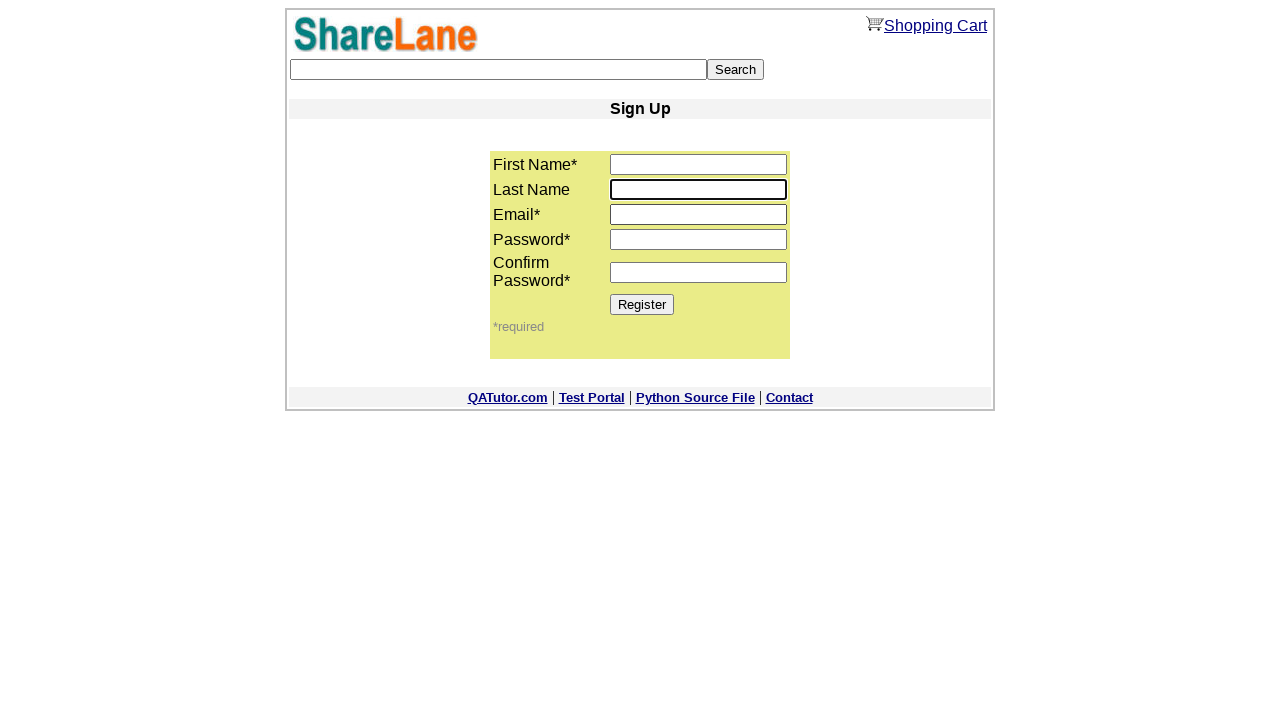

Left email field empty on input[name='email']
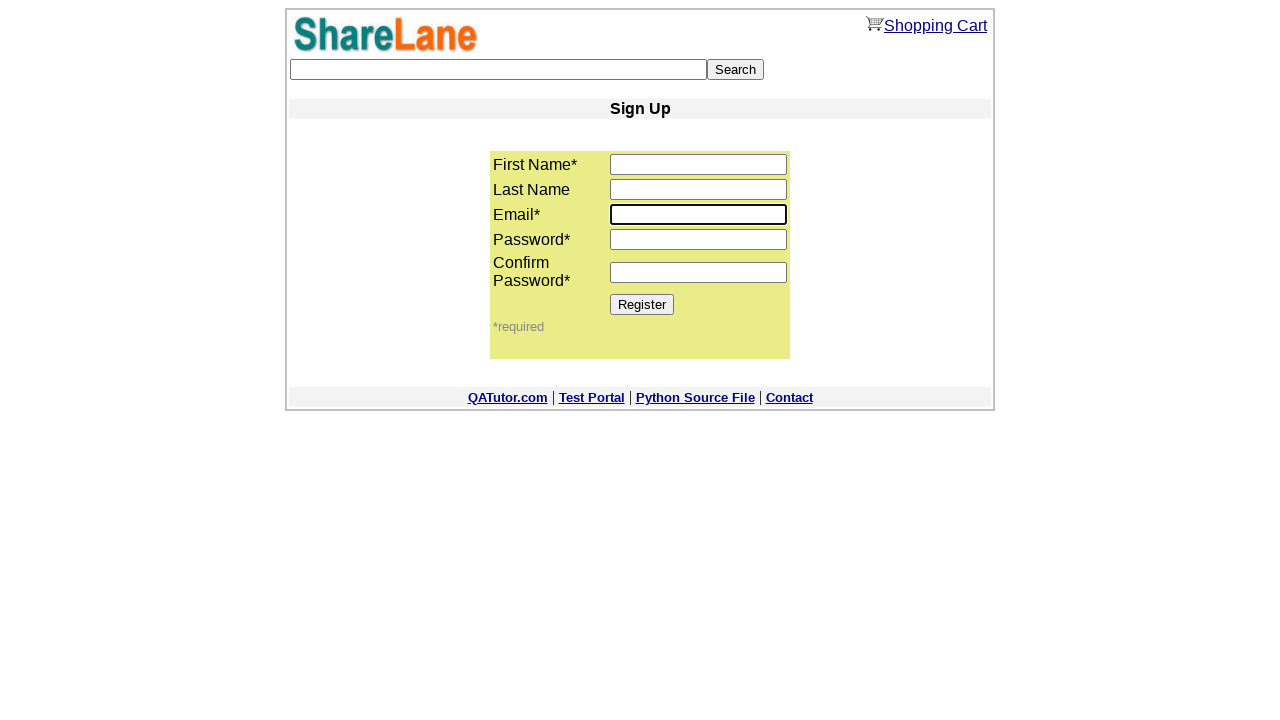

Left password field empty on input[name='password1']
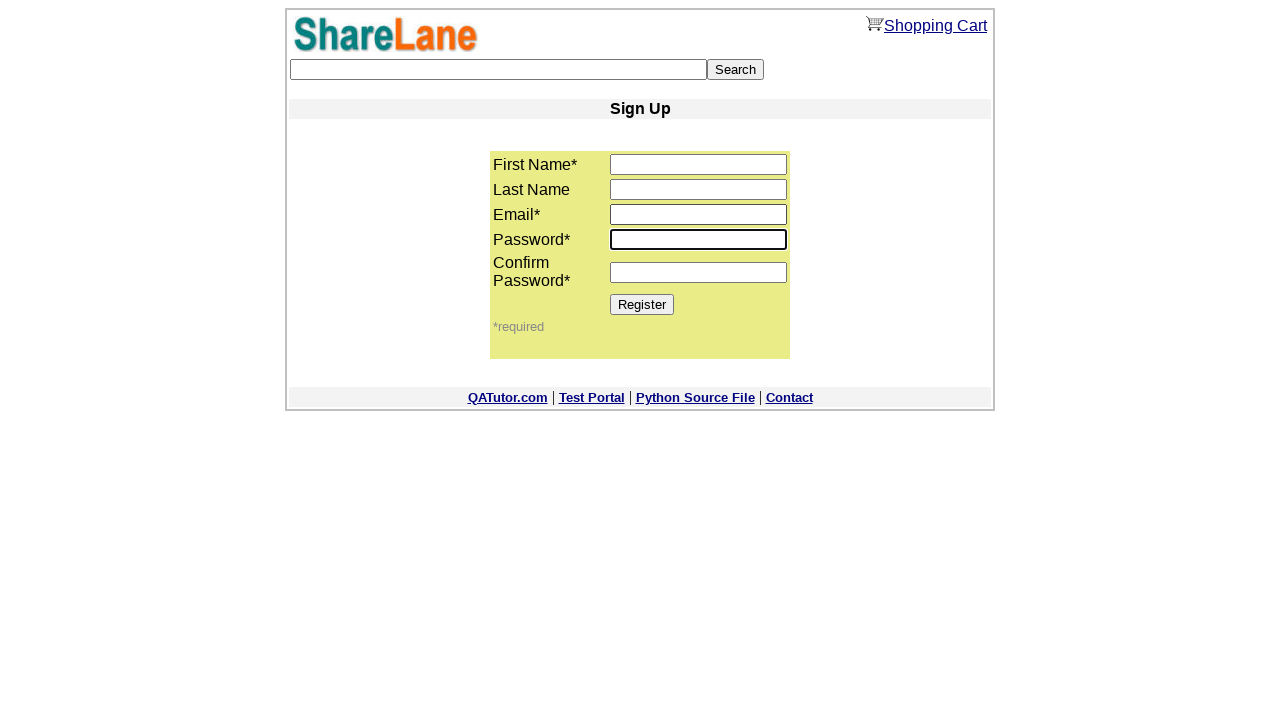

Left password confirmation field empty on input[name='password2']
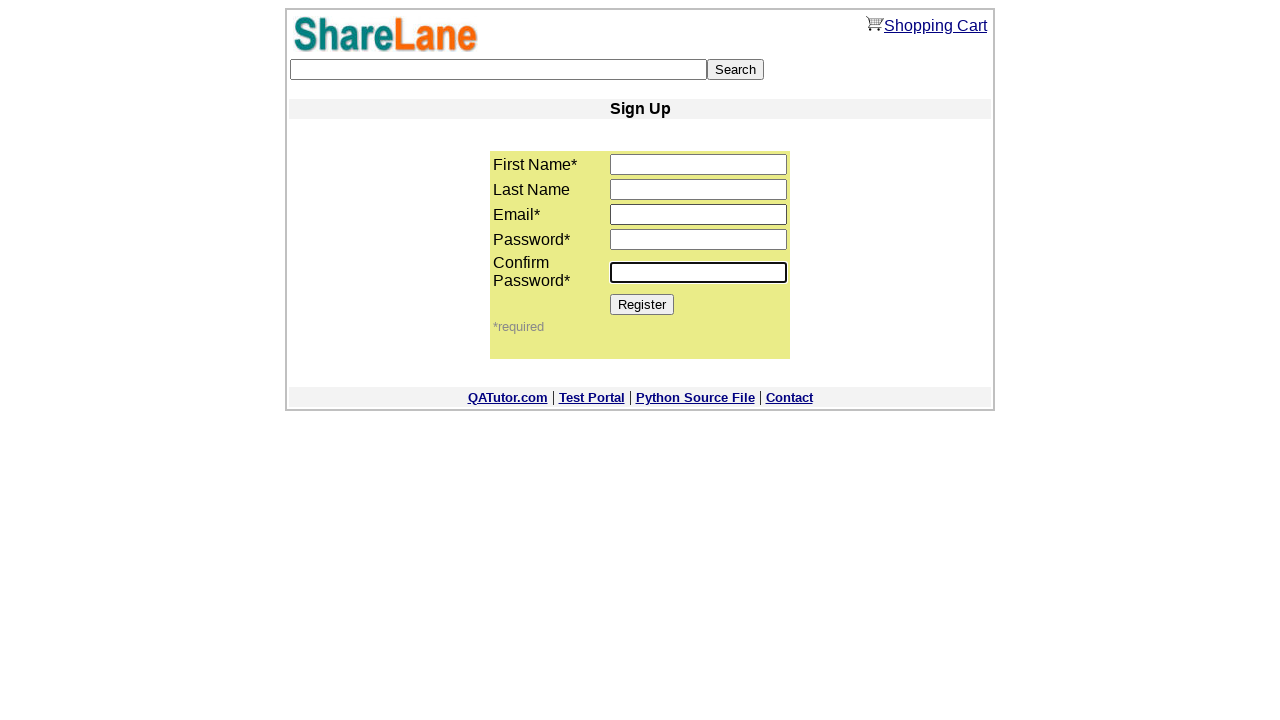

Clicked Register button with all fields empty at (642, 304) on input[value='Register']
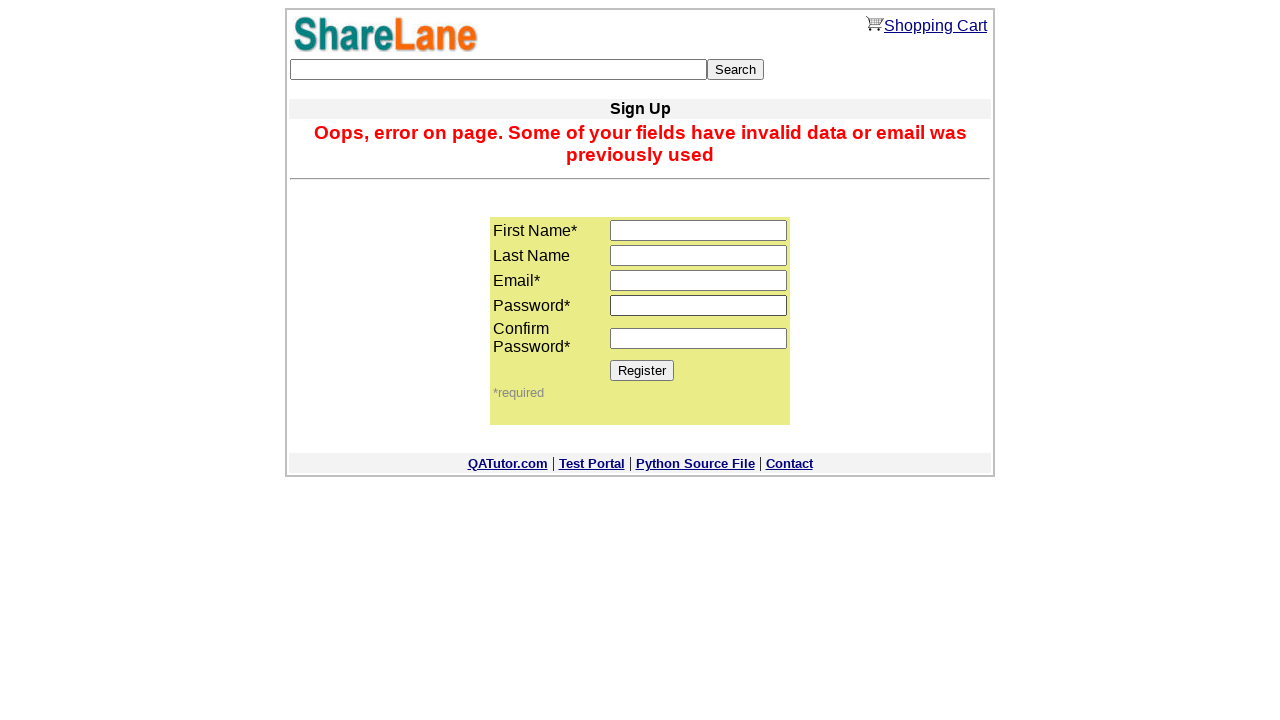

Error message displayed: 'Oops, error on page. Some of your fields have invalid data or email was previously used'
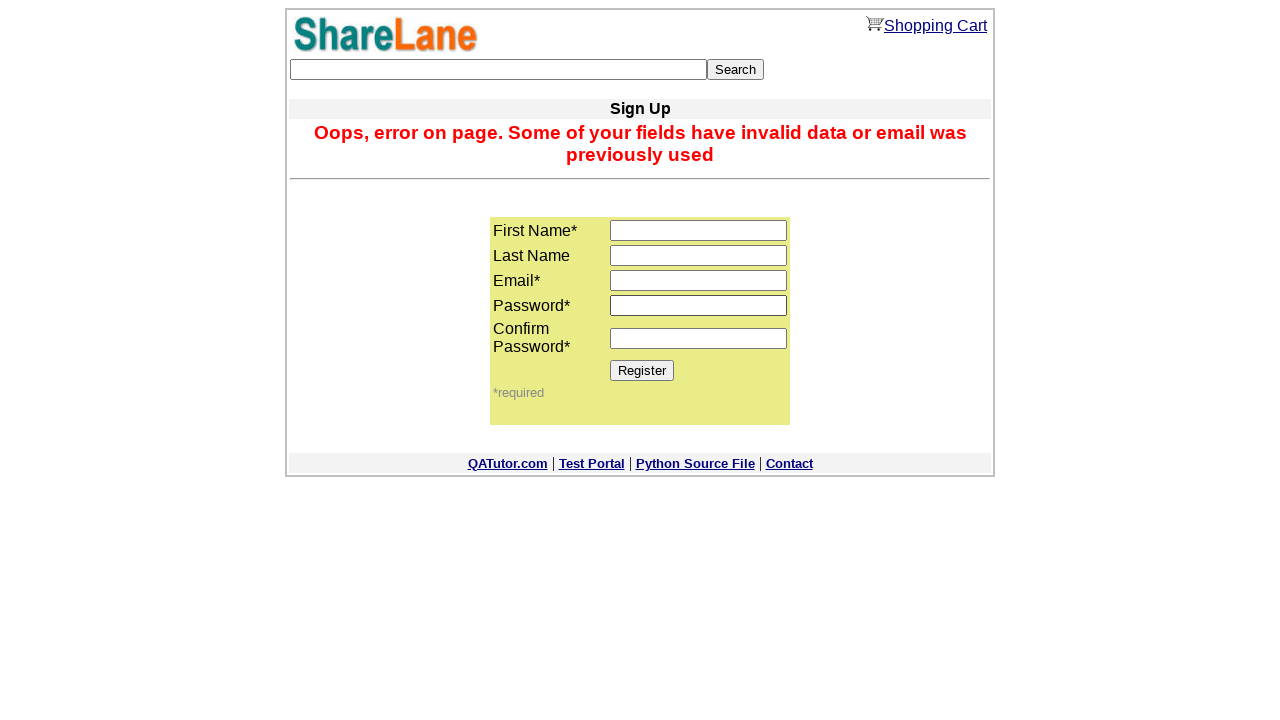

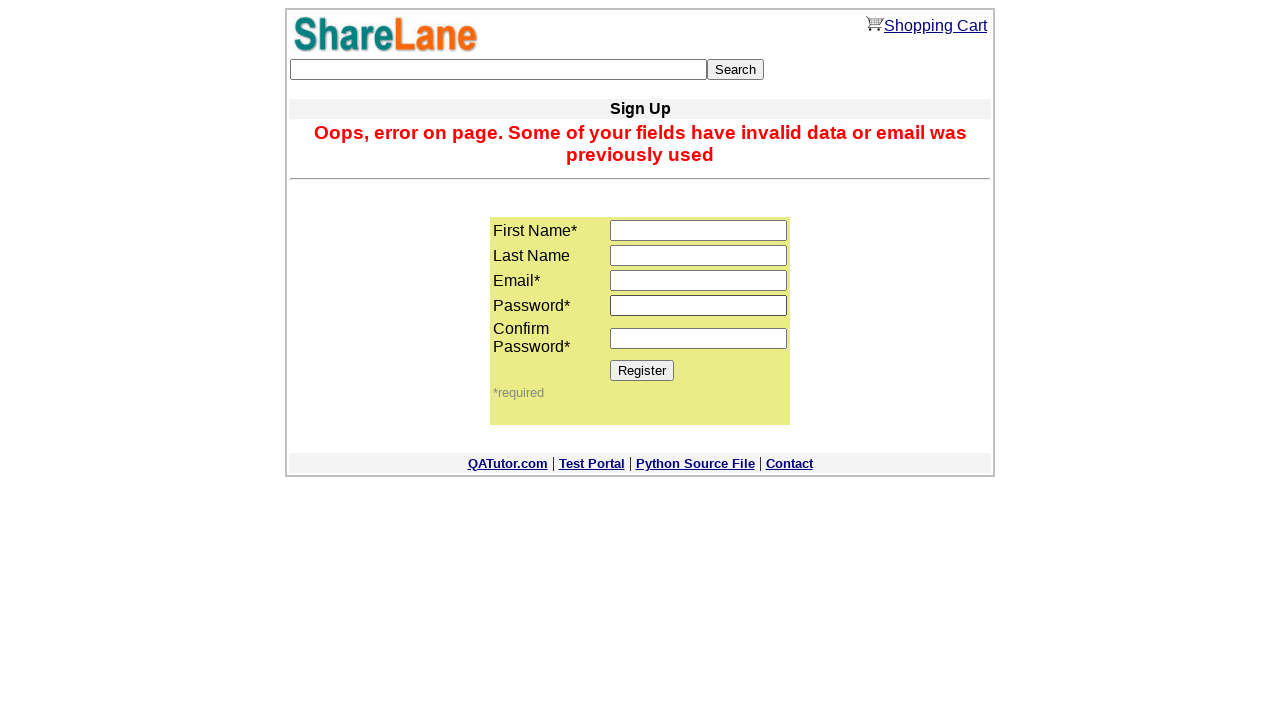